Tests dynamic loading functionality by clicking a start button and verifying the loaded content displays "Hello World!"

Starting URL: https://the-internet.herokuapp.com/dynamic_loading/2

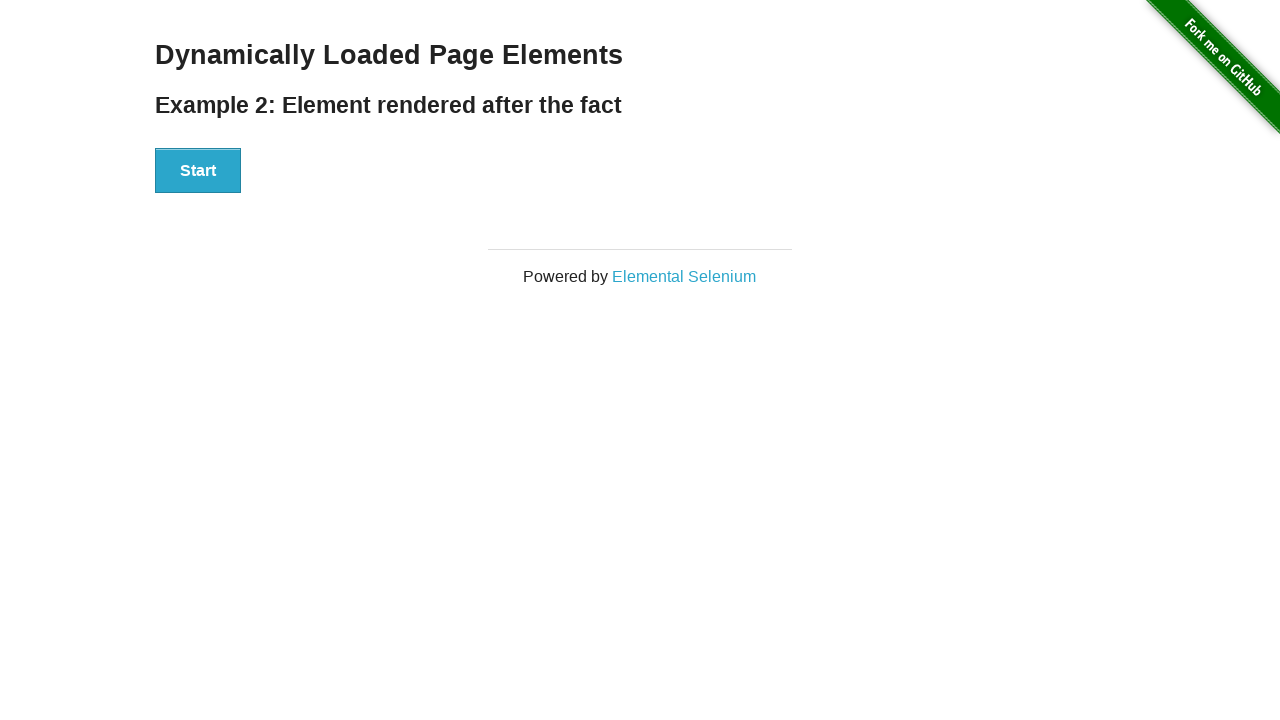

Clicked the start button to trigger dynamic loading at (198, 171) on div[id='start']>button
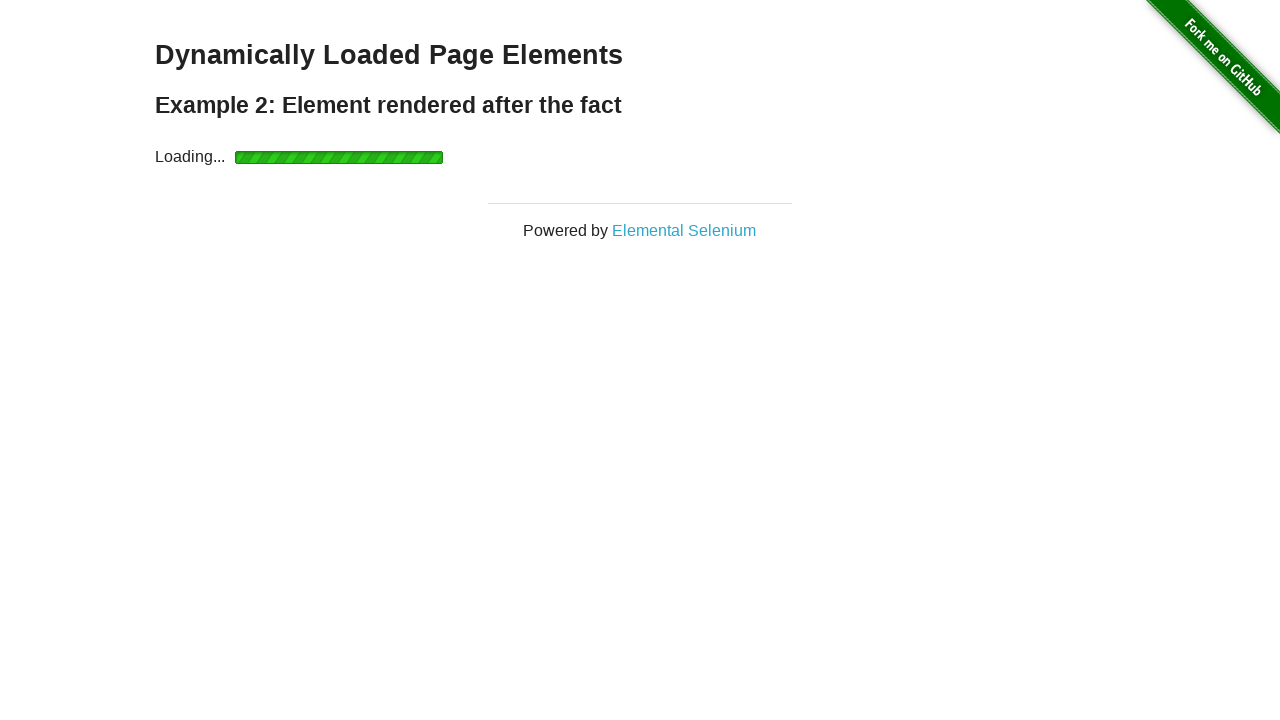

Waited for finish element with 'Hello World!' text to appear
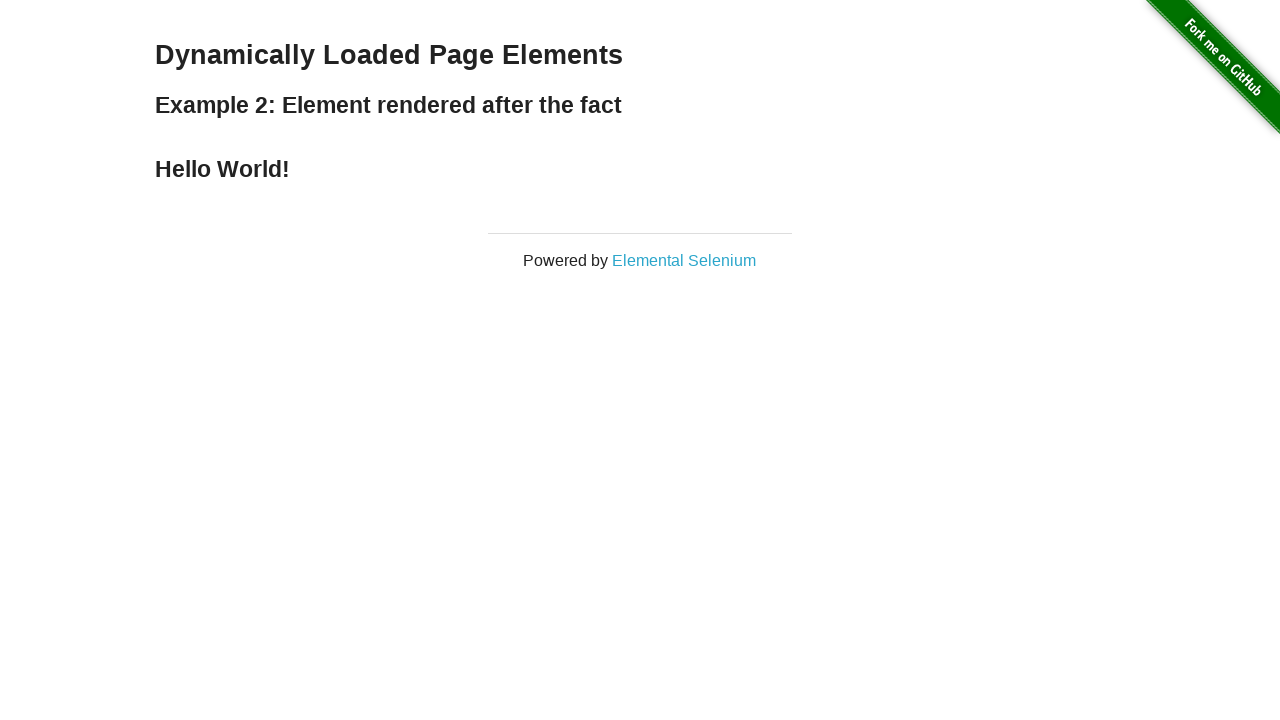

Retrieved text content from finish element
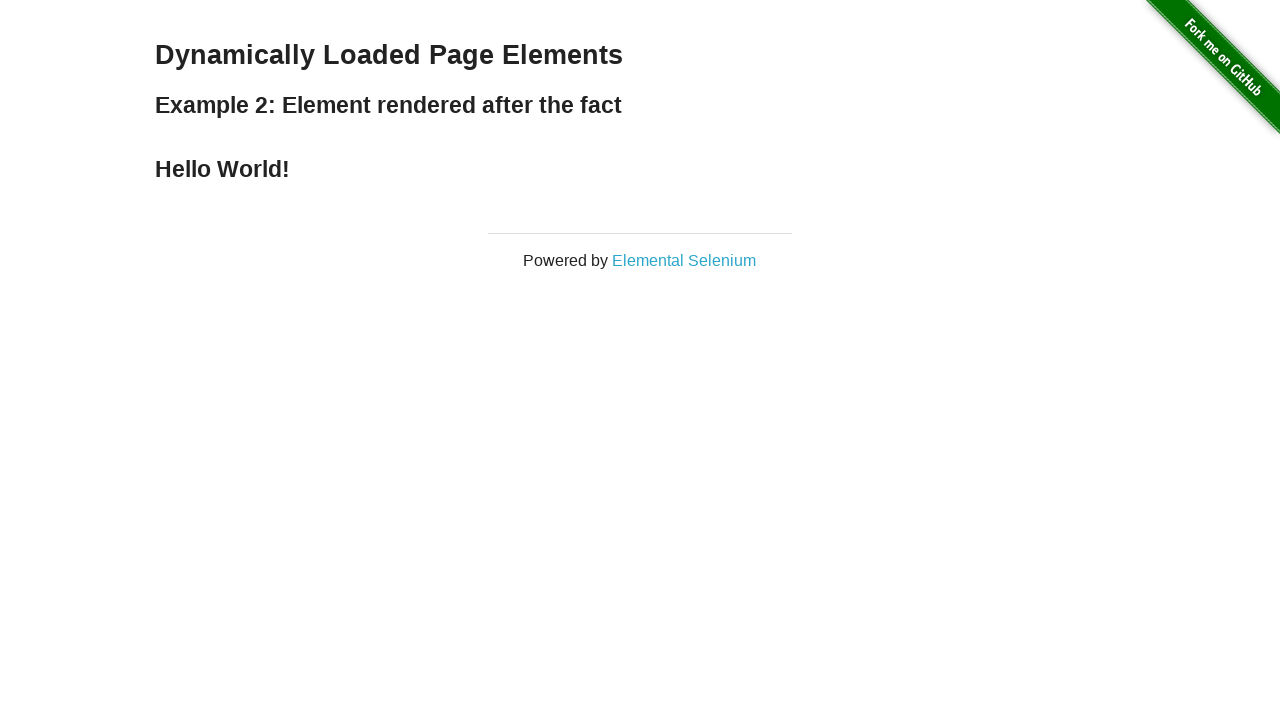

Verified that finish text equals 'Hello World!'
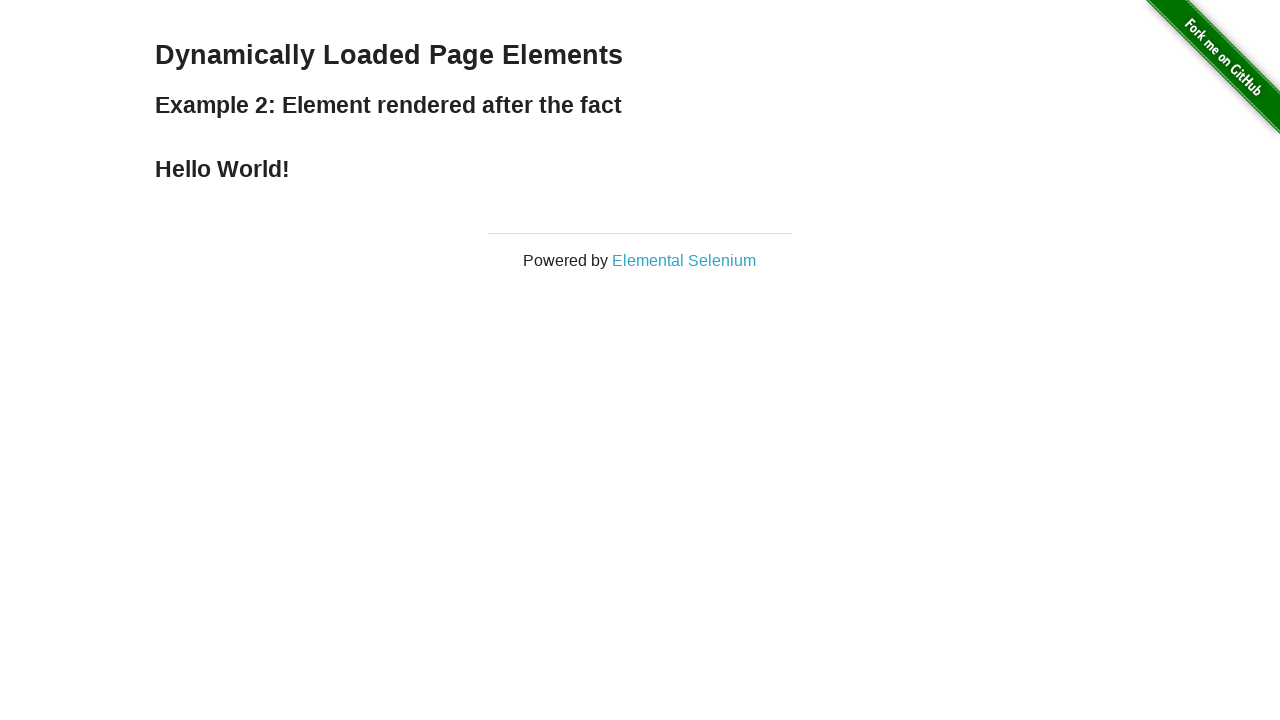

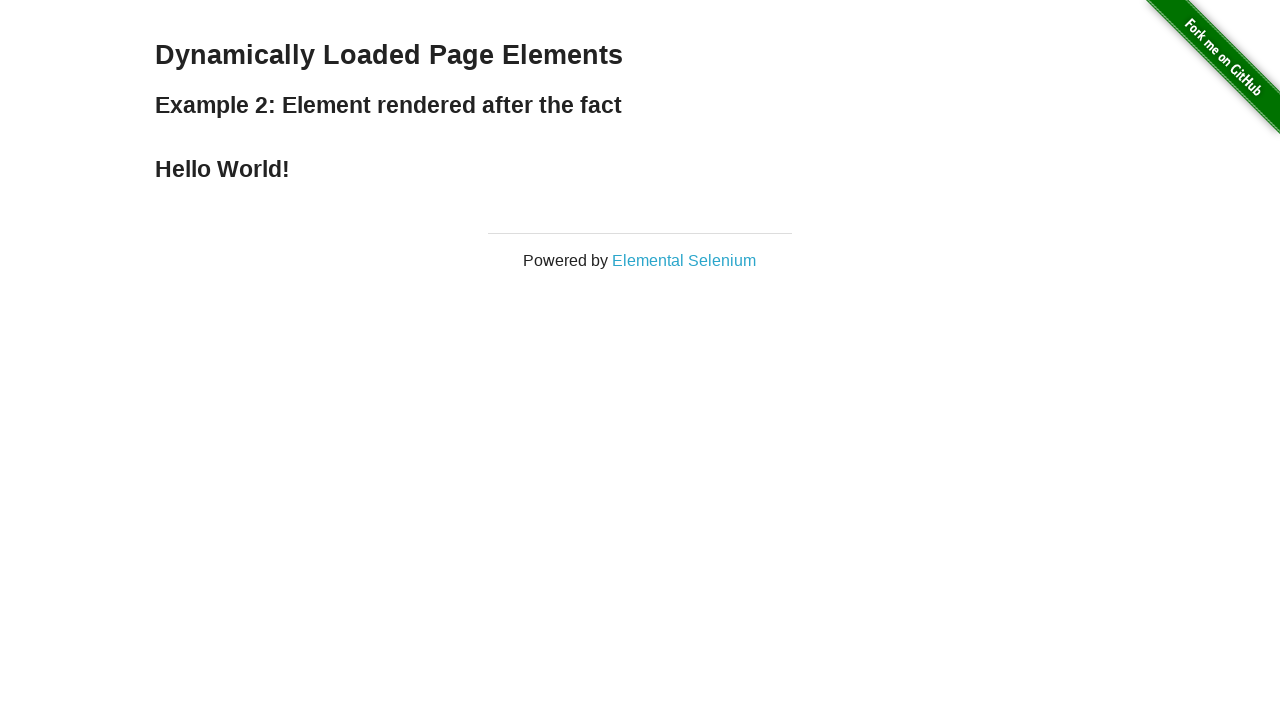